Tests that the Clear completed button displays correct text when items are completed

Starting URL: https://demo.playwright.dev/todomvc

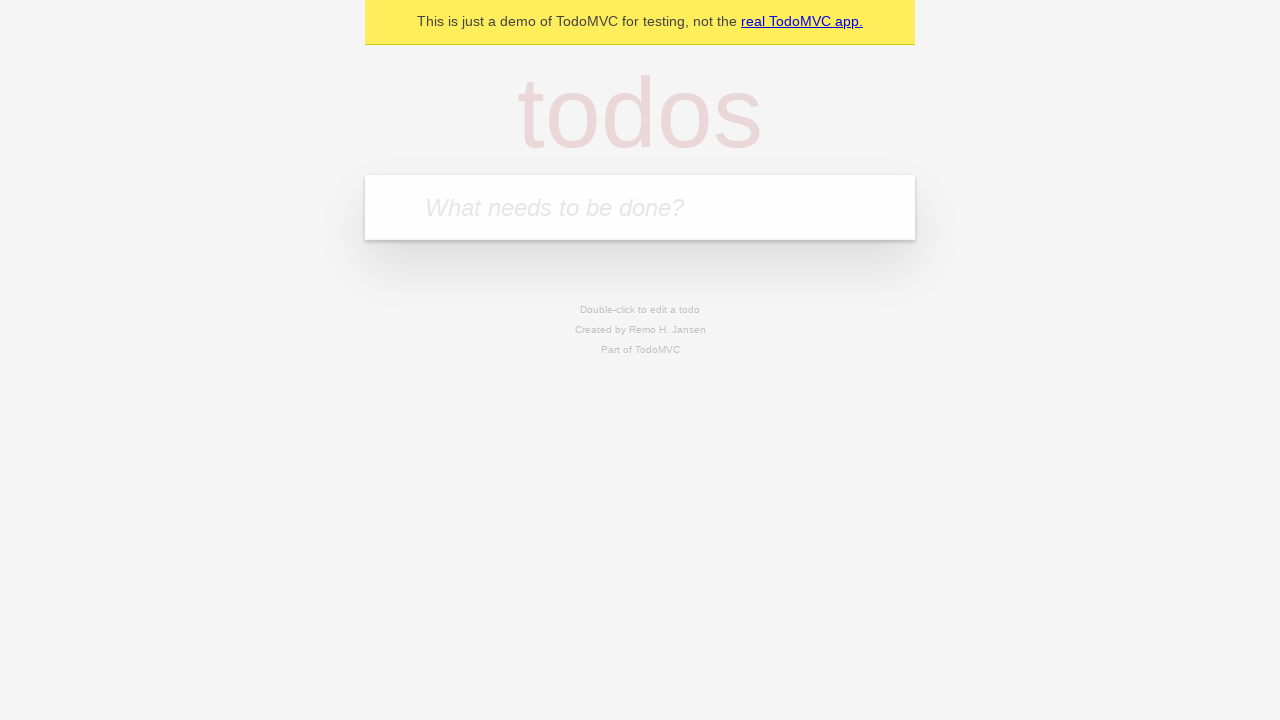

Filled todo input field with 'buy some cheese' on internal:attr=[placeholder="What needs to be done?"i]
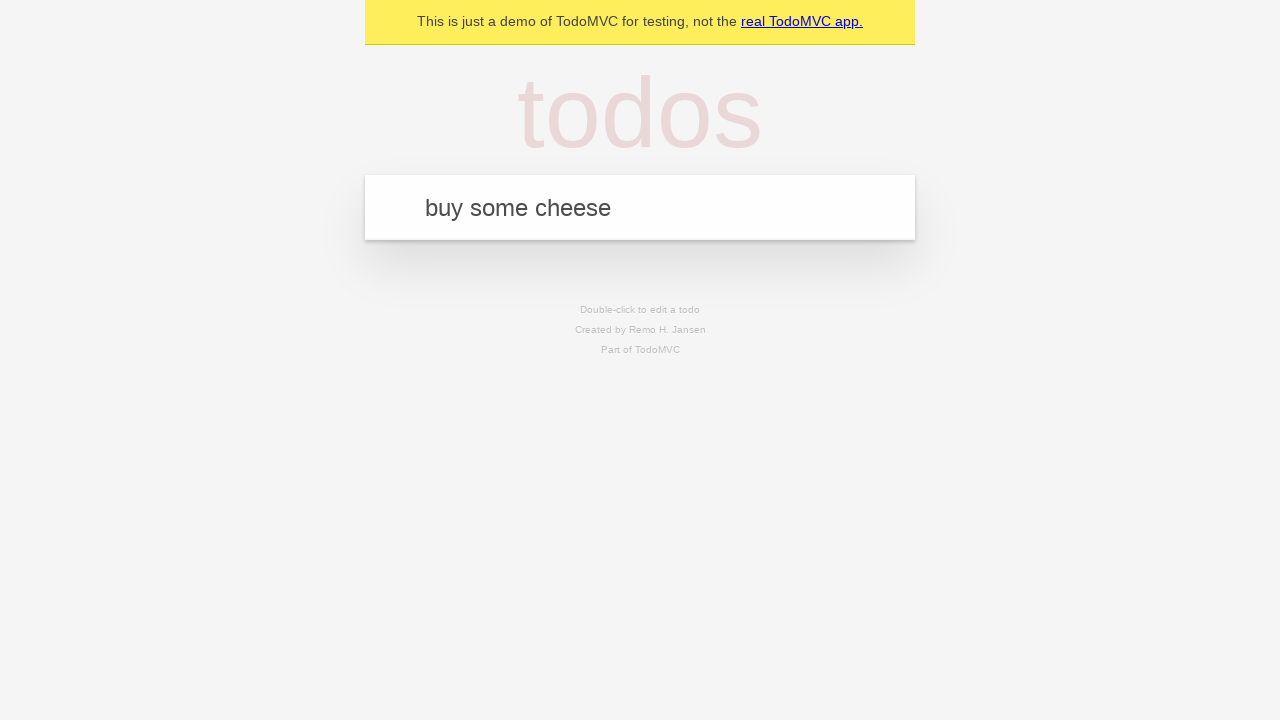

Pressed Enter to create todo 'buy some cheese' on internal:attr=[placeholder="What needs to be done?"i]
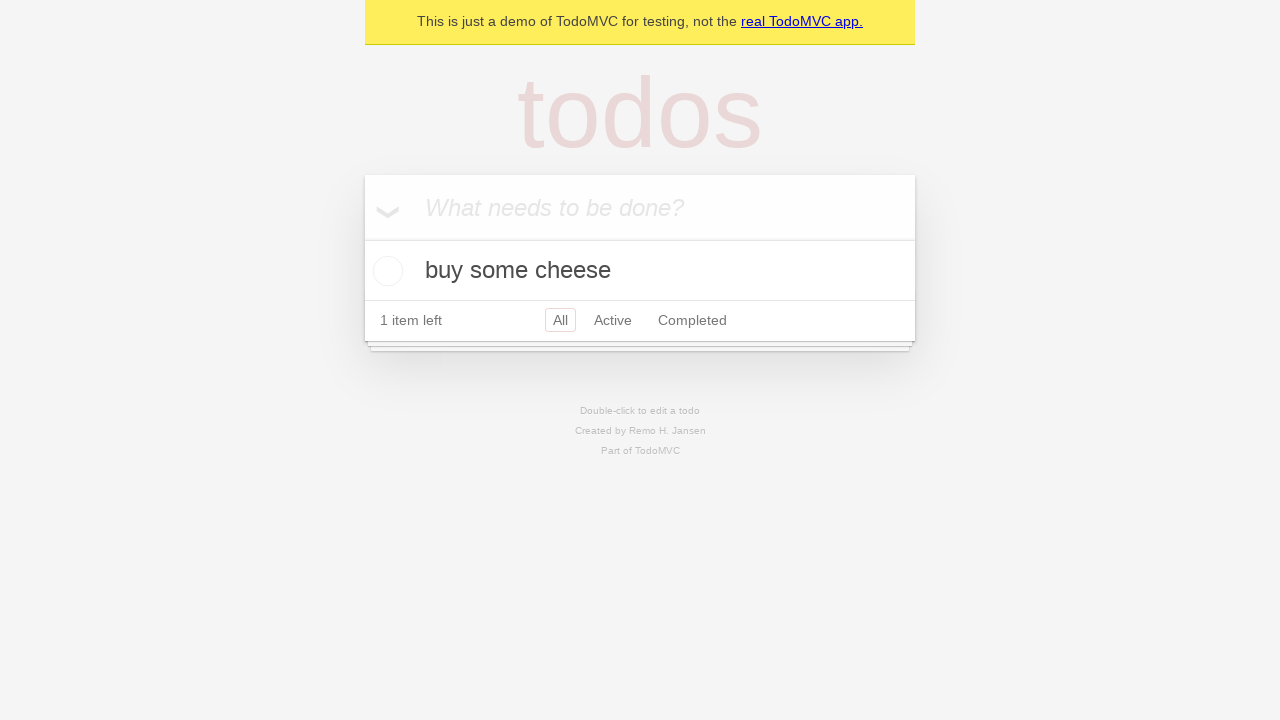

Filled todo input field with 'feed the cat' on internal:attr=[placeholder="What needs to be done?"i]
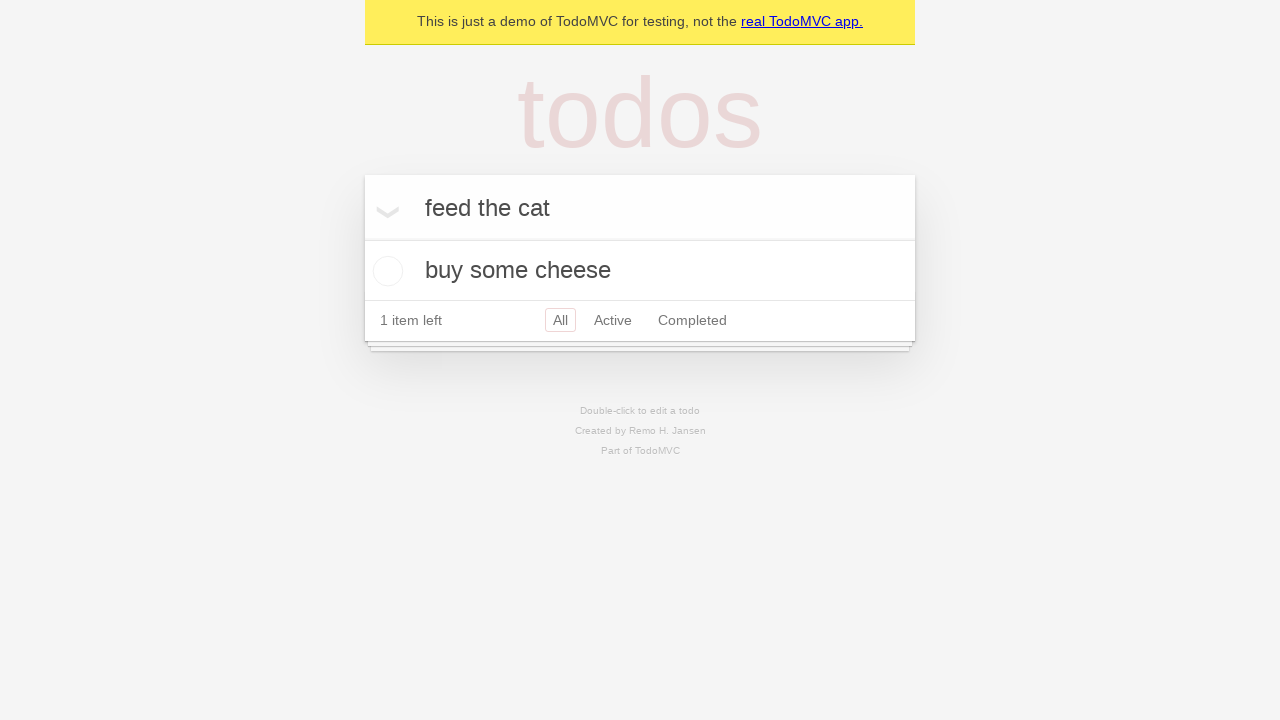

Pressed Enter to create todo 'feed the cat' on internal:attr=[placeholder="What needs to be done?"i]
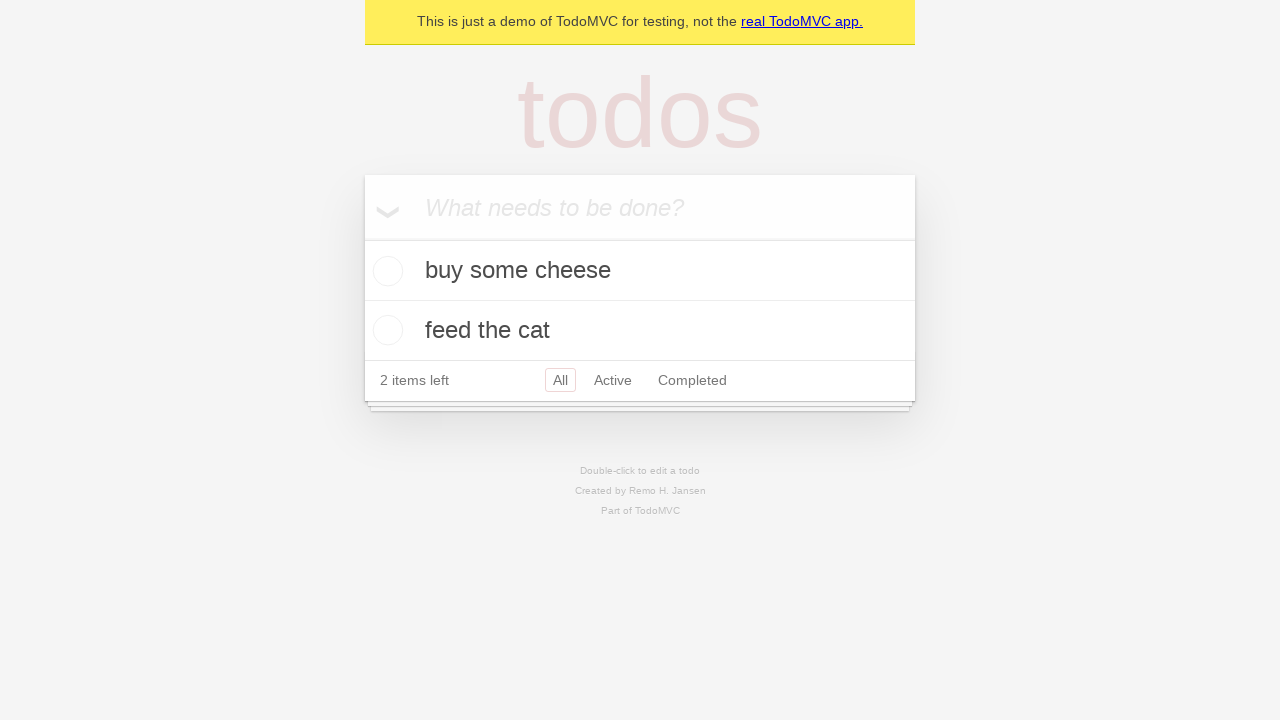

Filled todo input field with 'book a doctors appointment' on internal:attr=[placeholder="What needs to be done?"i]
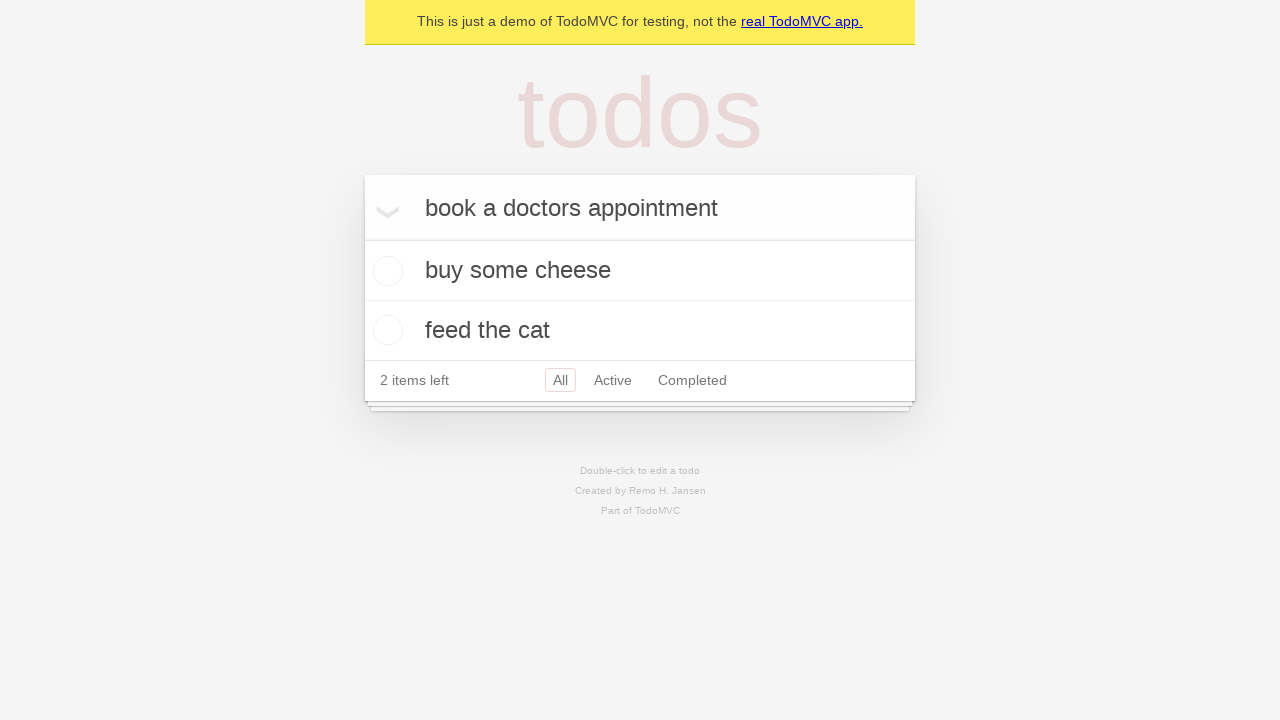

Pressed Enter to create todo 'book a doctors appointment' on internal:attr=[placeholder="What needs to be done?"i]
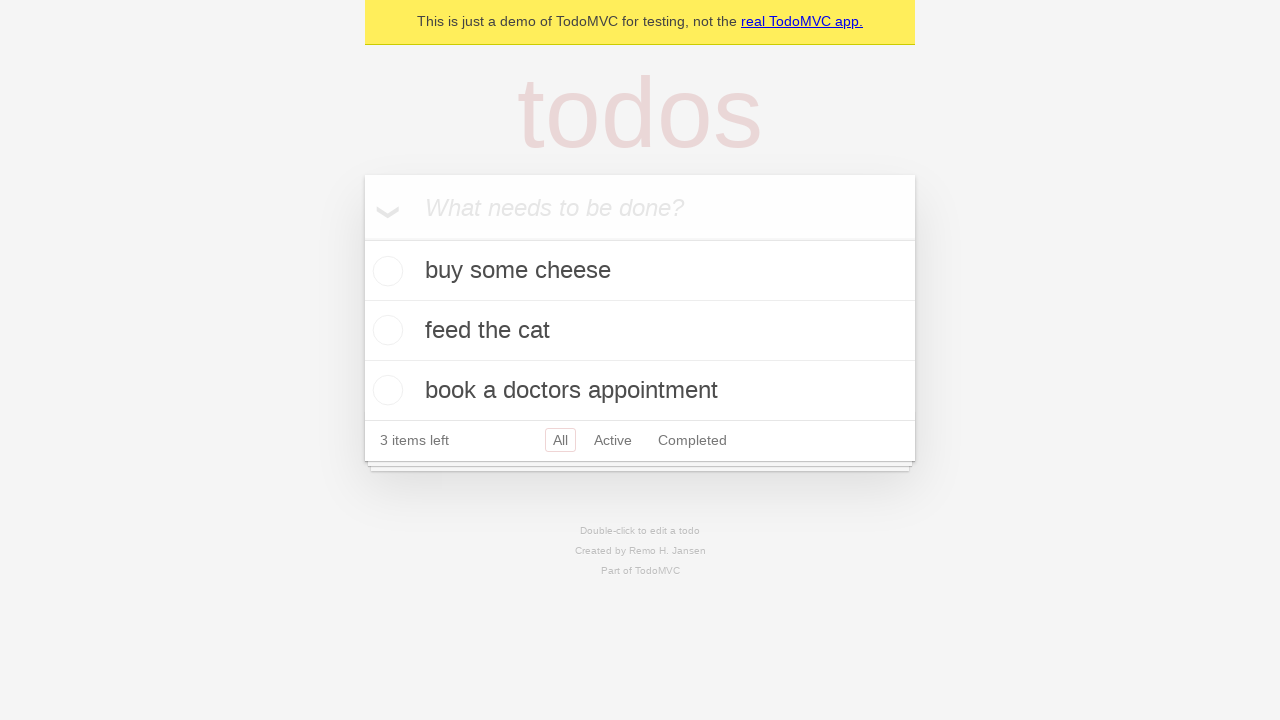

Checked the first todo item as completed at (385, 271) on .todo-list li .toggle >> nth=0
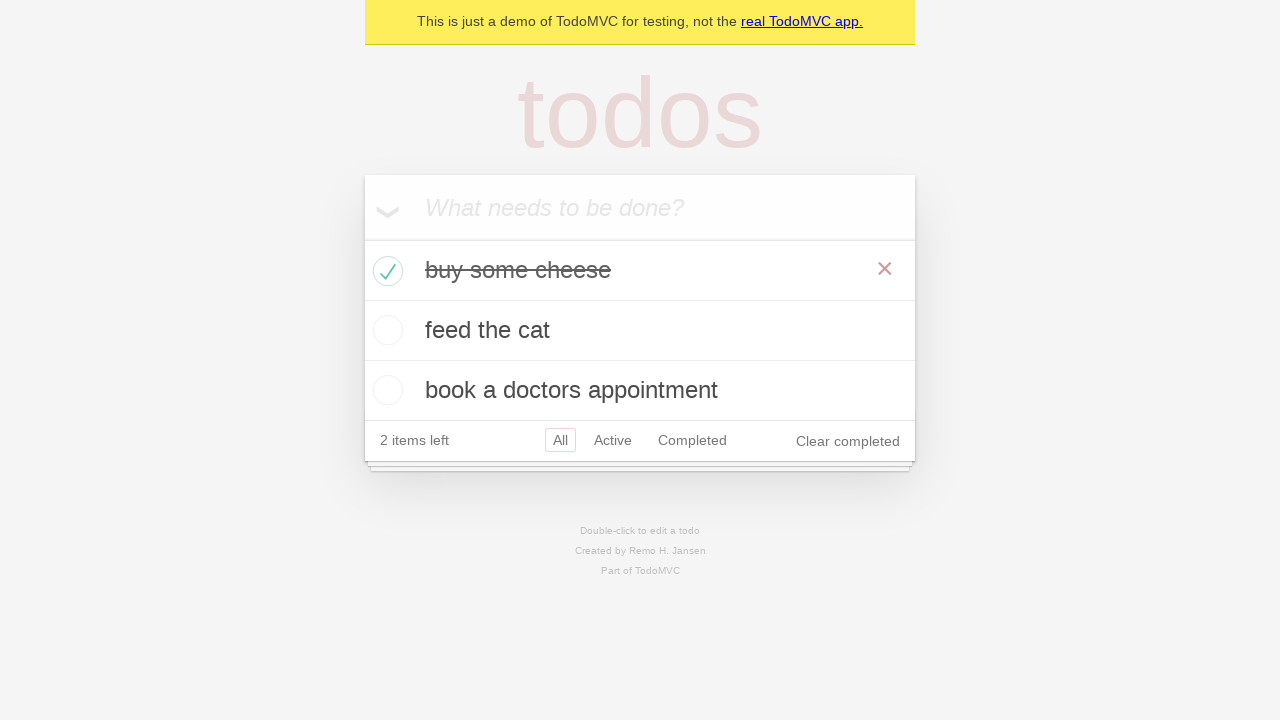

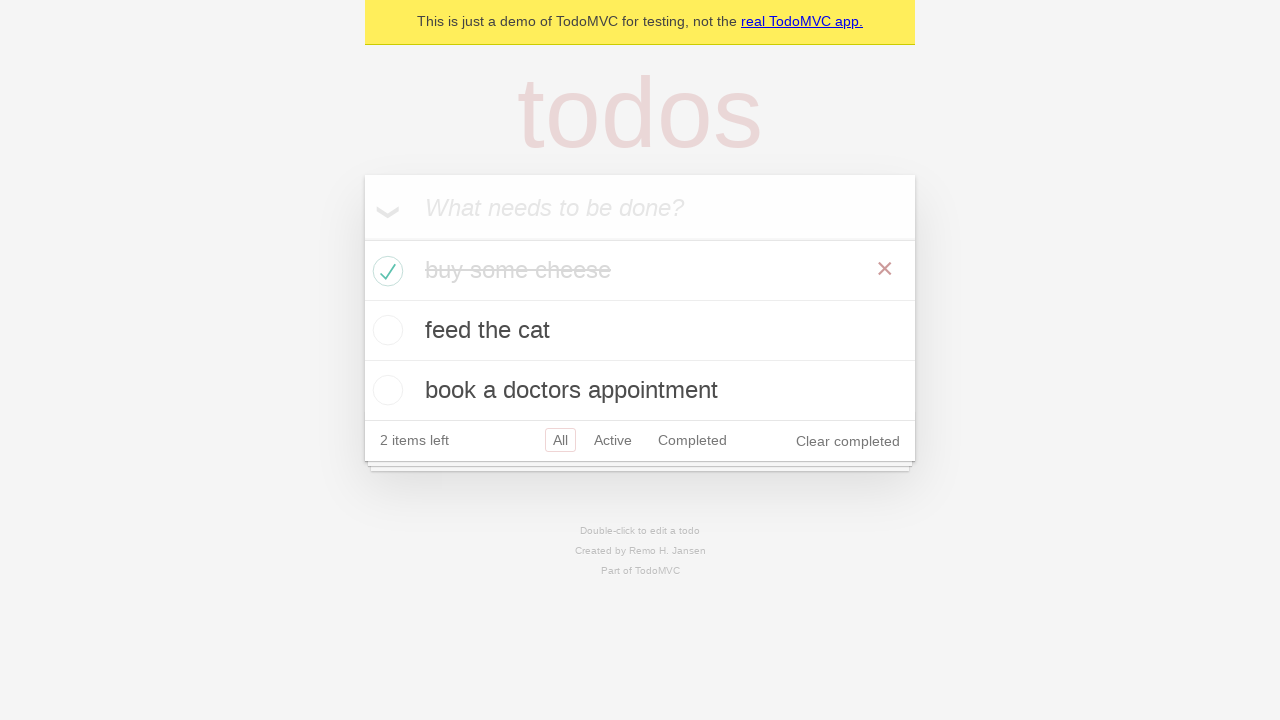